Tests the text box form submission on DemoQA website by navigating from homepage to Elements section, then to Text Box page, and submitting form data

Starting URL: https://demoqa.com/

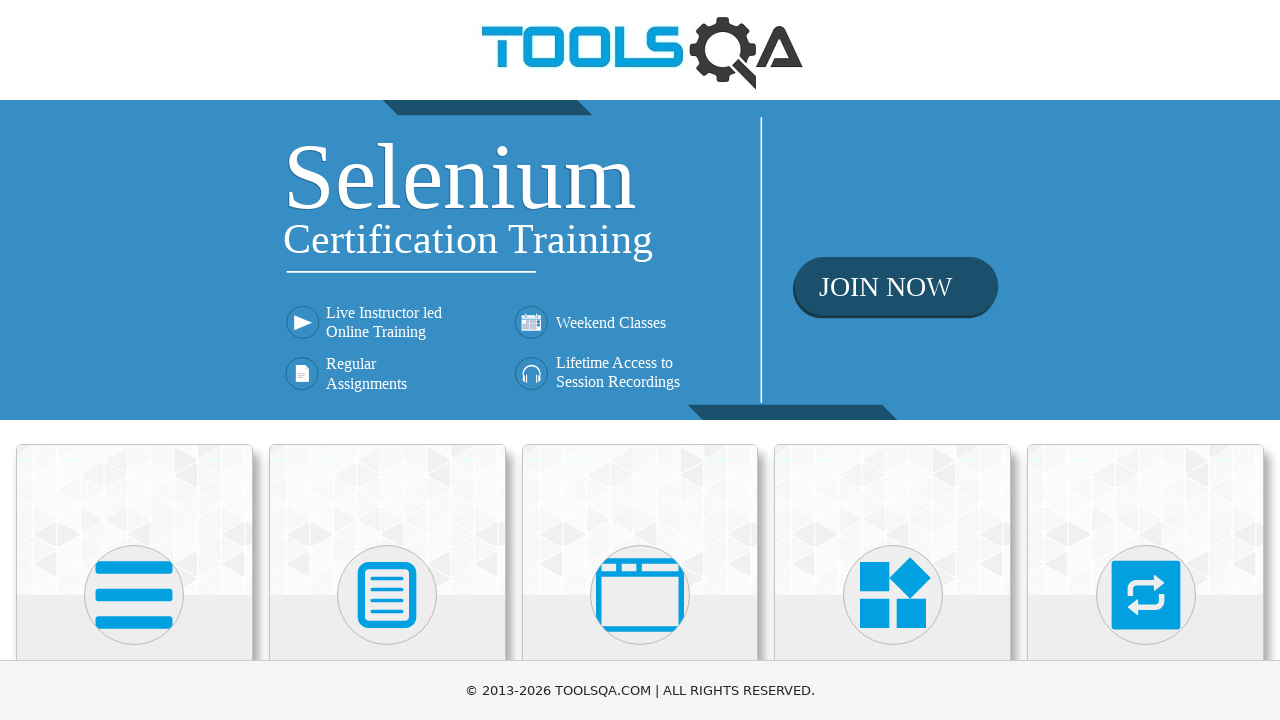

Clicked on Elements card on homepage at (134, 360) on text=Elements
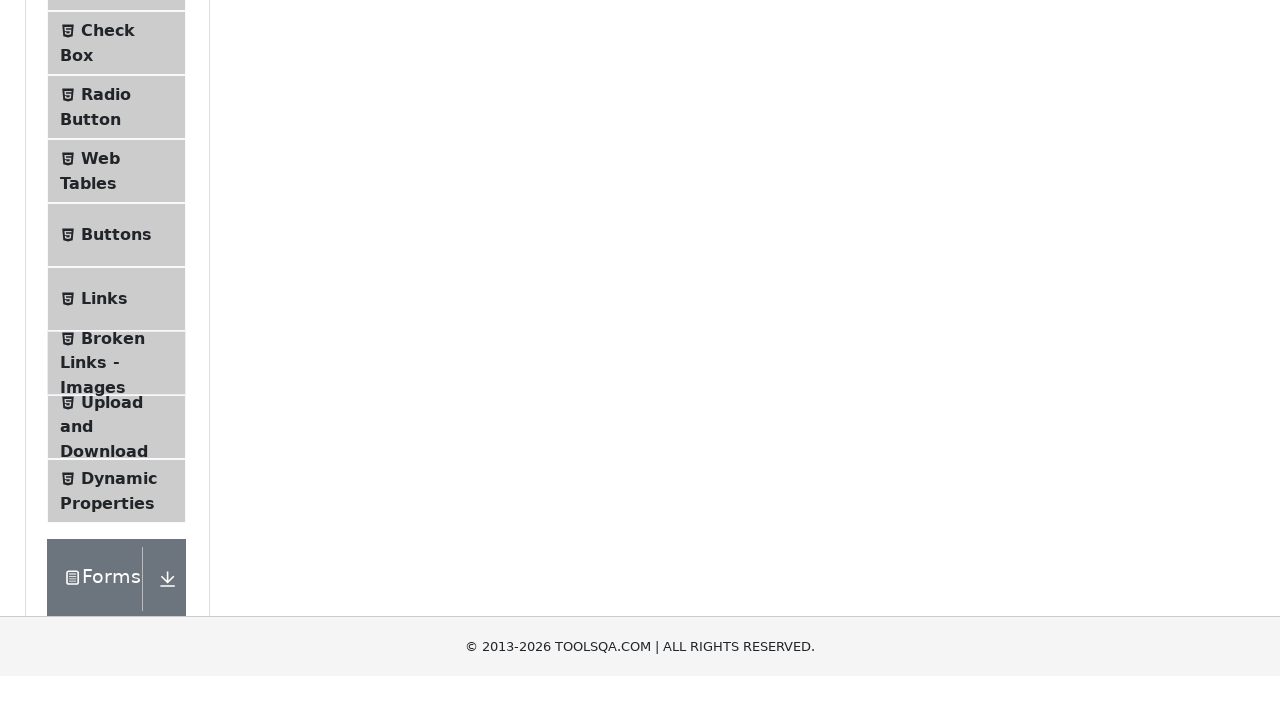

Clicked on Text Box menu item in the left sidebar at (119, 261) on text=Text Box
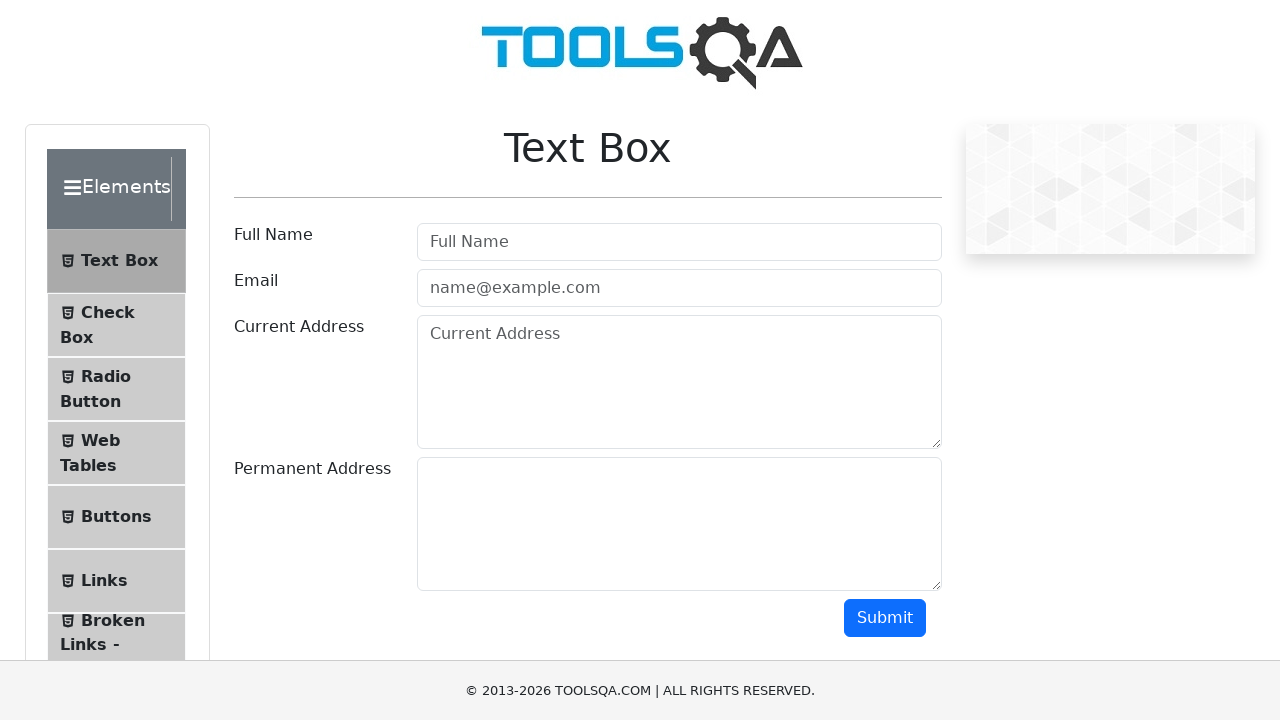

Filled in userName field with 'John Doe' on #userName
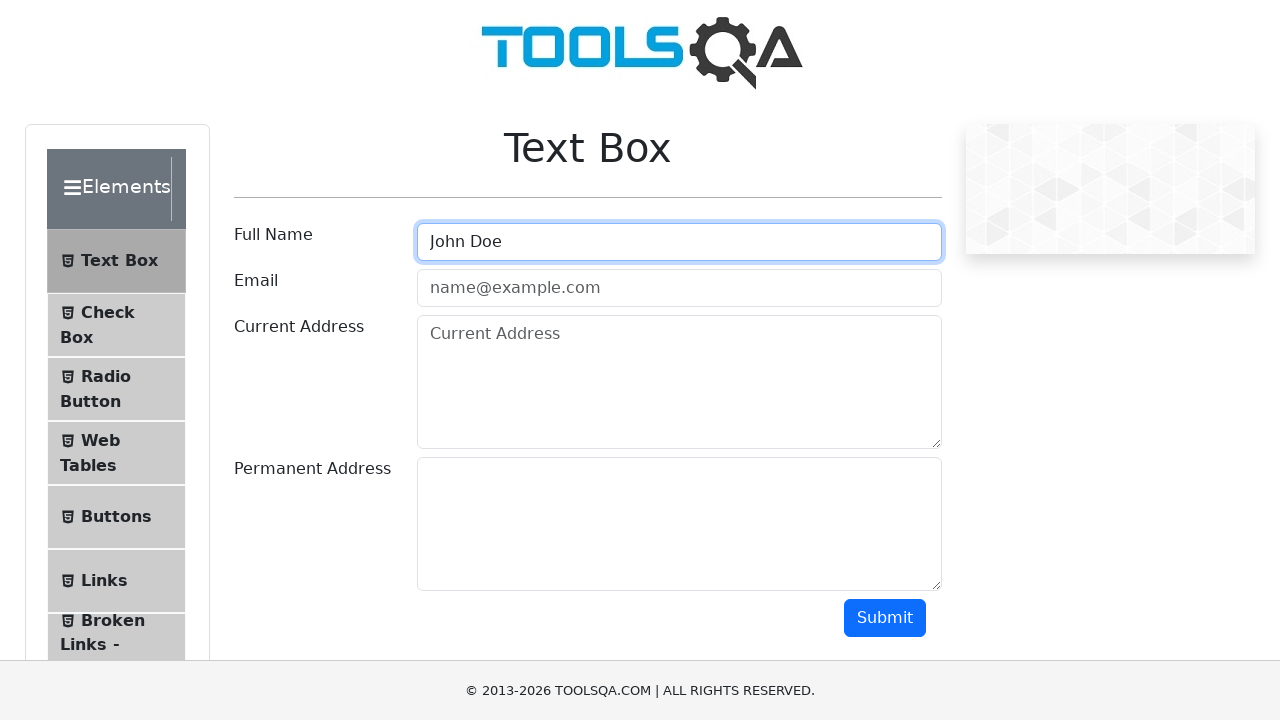

Filled in userEmail field with 'johndoe@example.com' on #userEmail
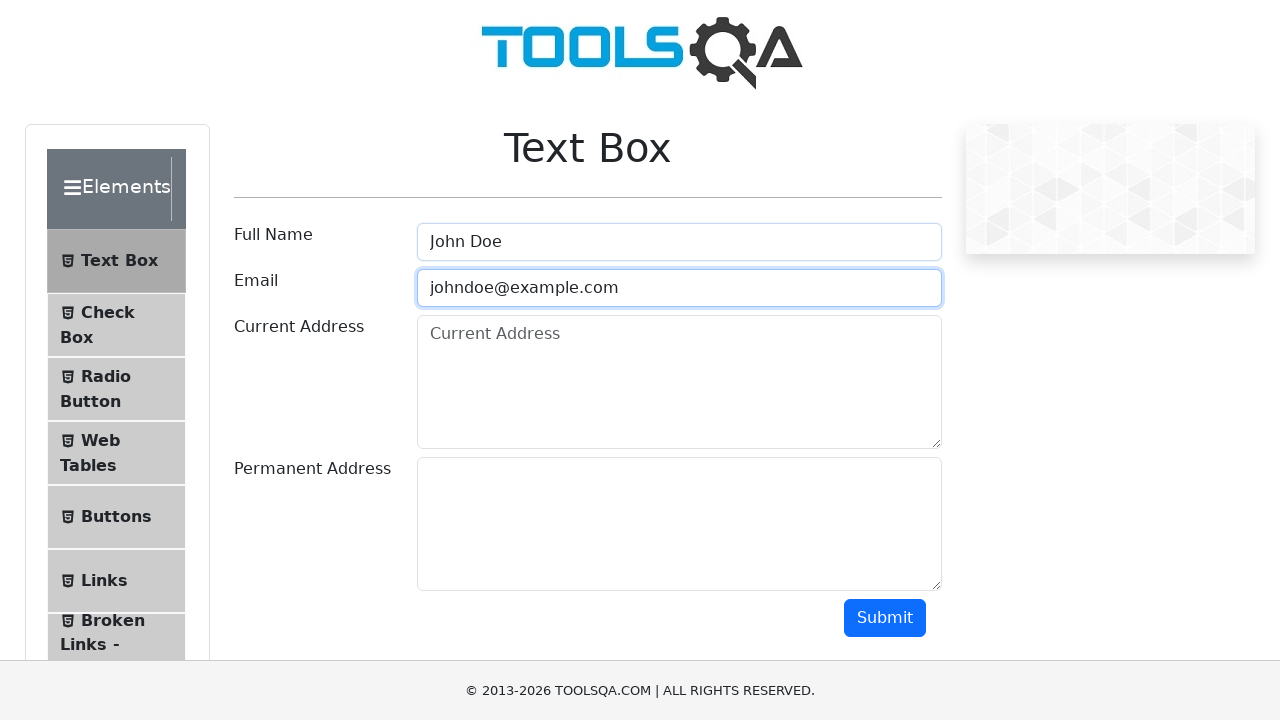

Filled in currentAddress field with '123 Main Street, New York, NY 10001' on #currentAddress
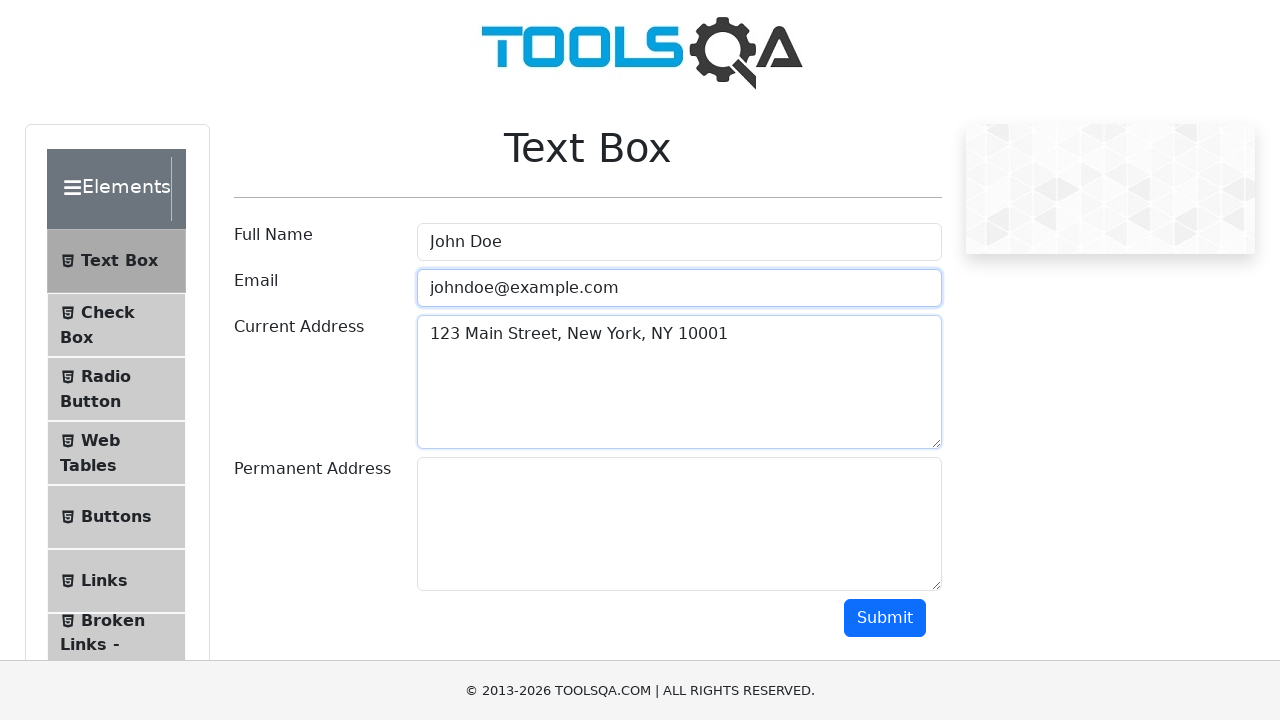

Filled in permanentAddress field with '456 Oak Avenue, Los Angeles, CA 90001' on #permanentAddress
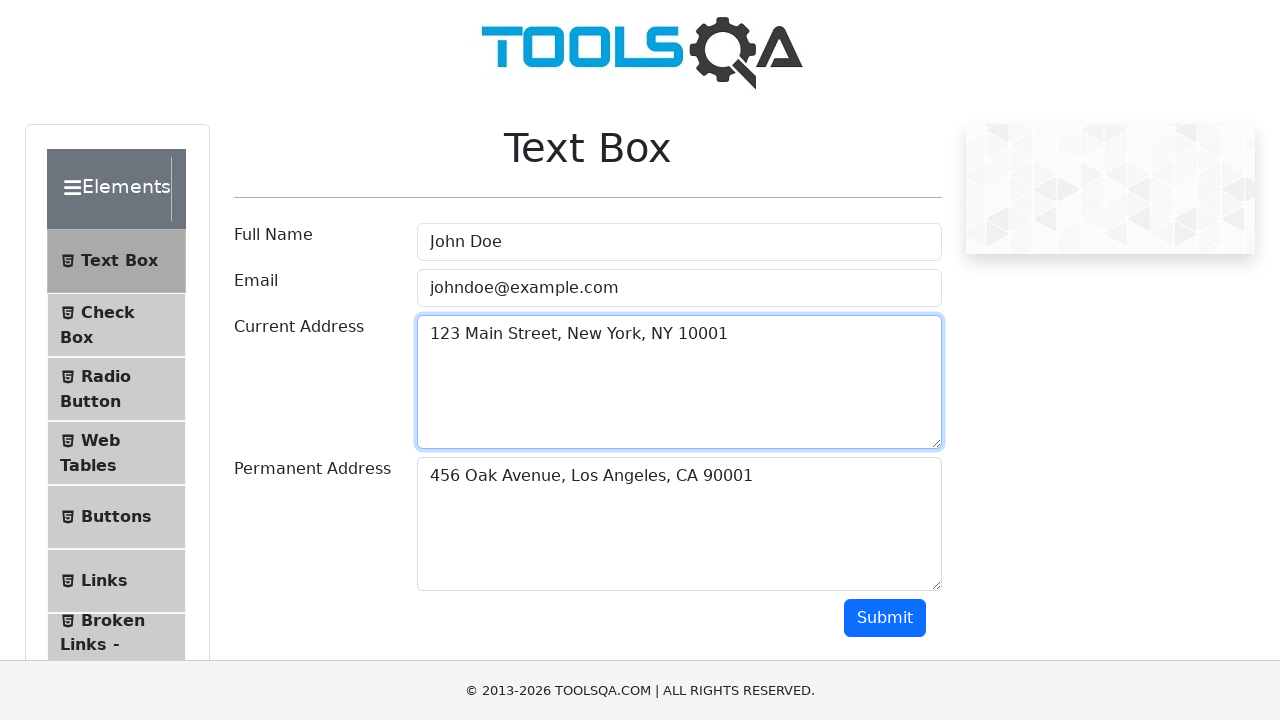

Clicked the Submit button at (885, 618) on #submit
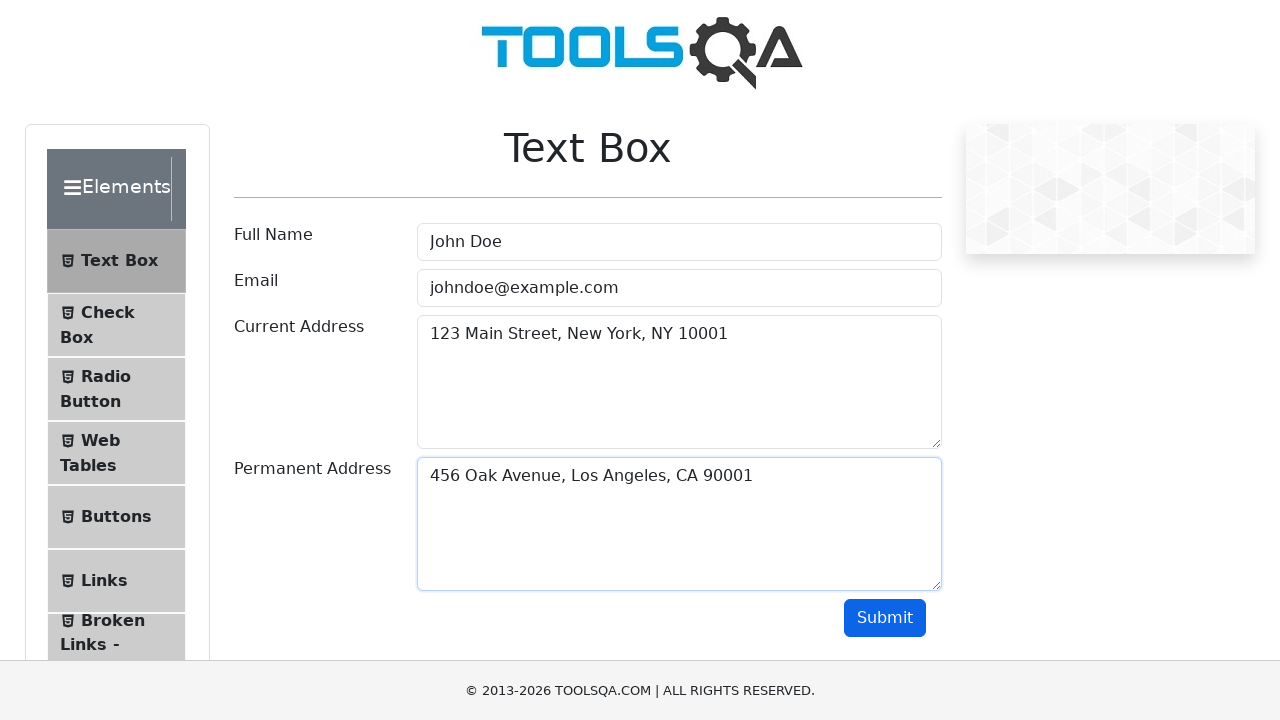

Form submission output appeared
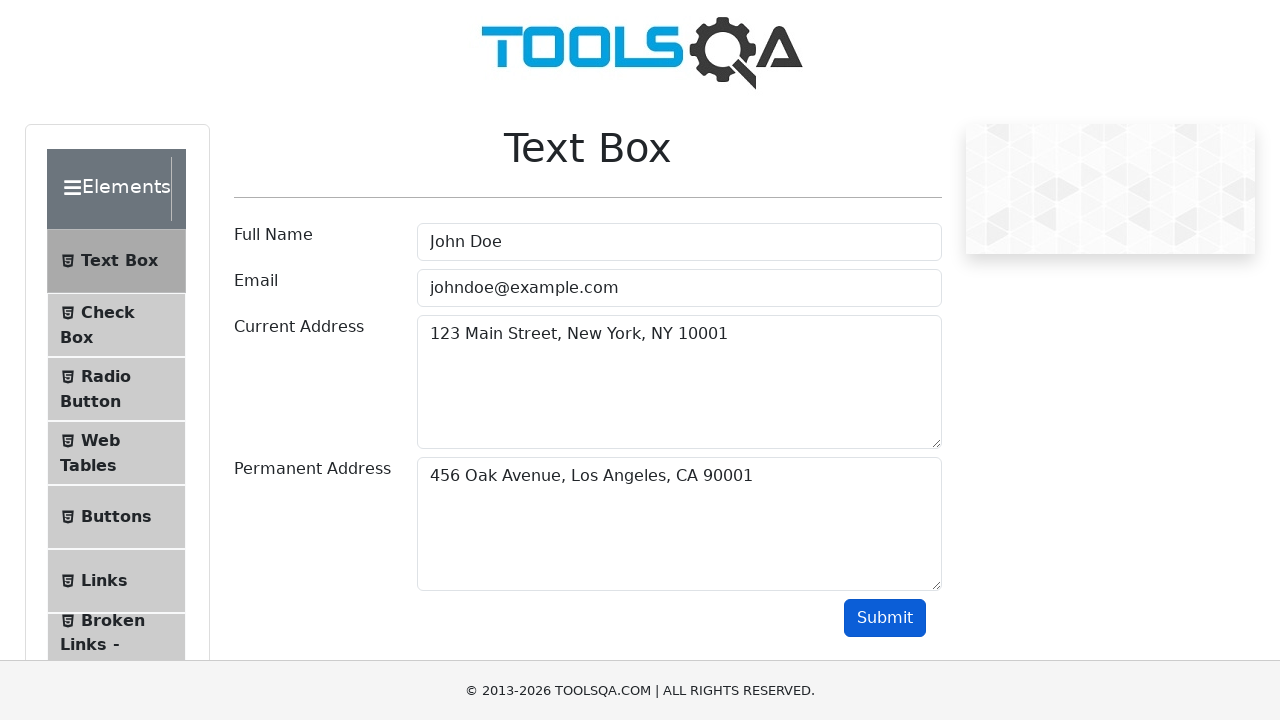

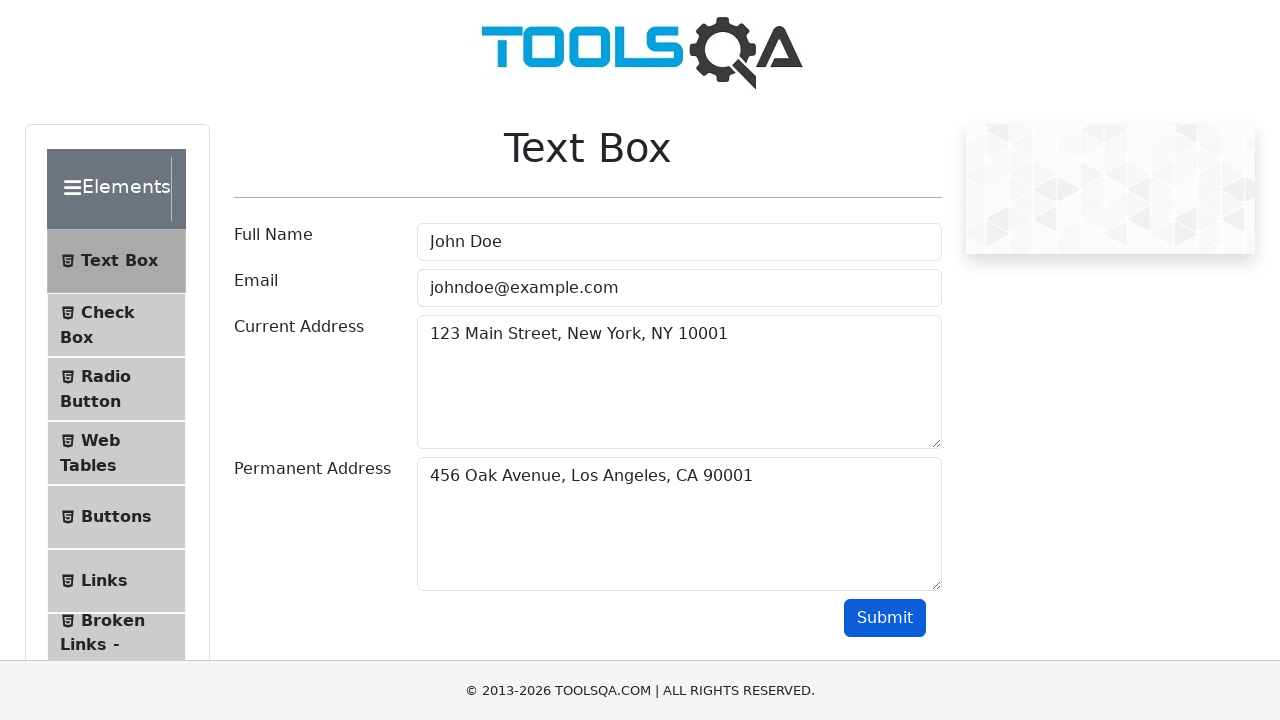